Tests drag and drop by offset by calculating pixel distances between elements

Starting URL: https://www.selenium.dev/selenium/web/mouse_interaction.html

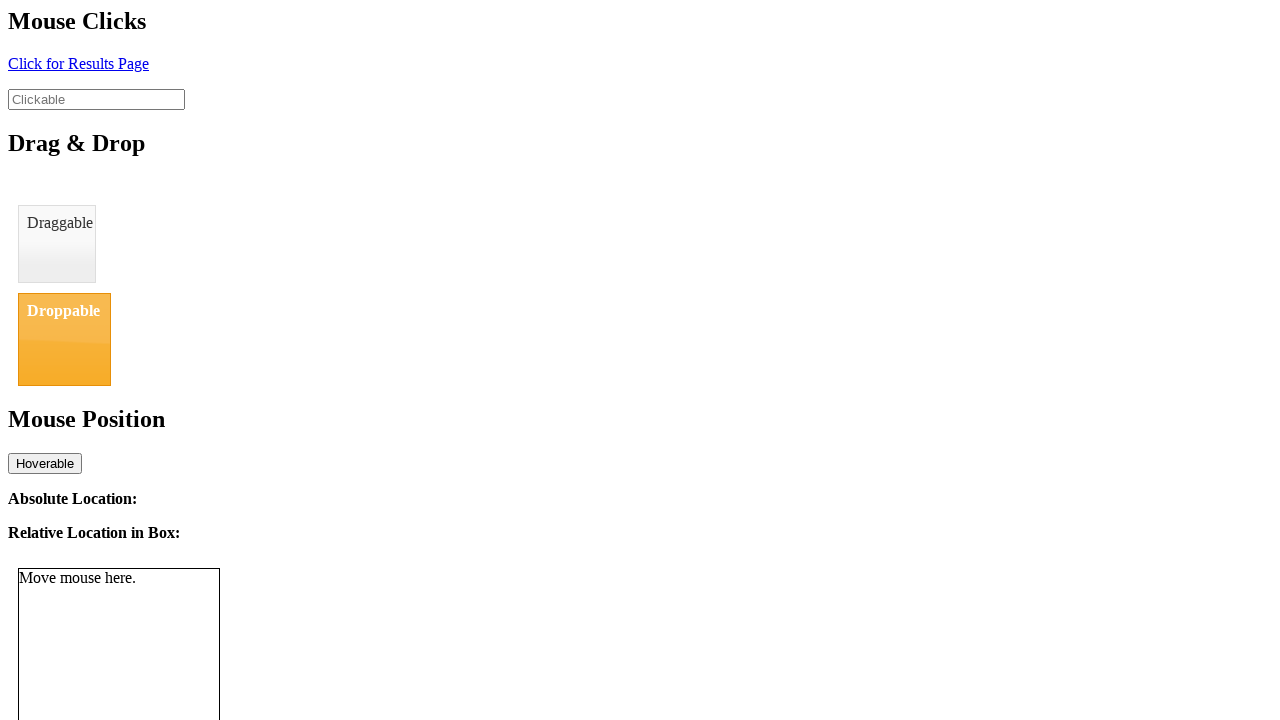

Located draggable element
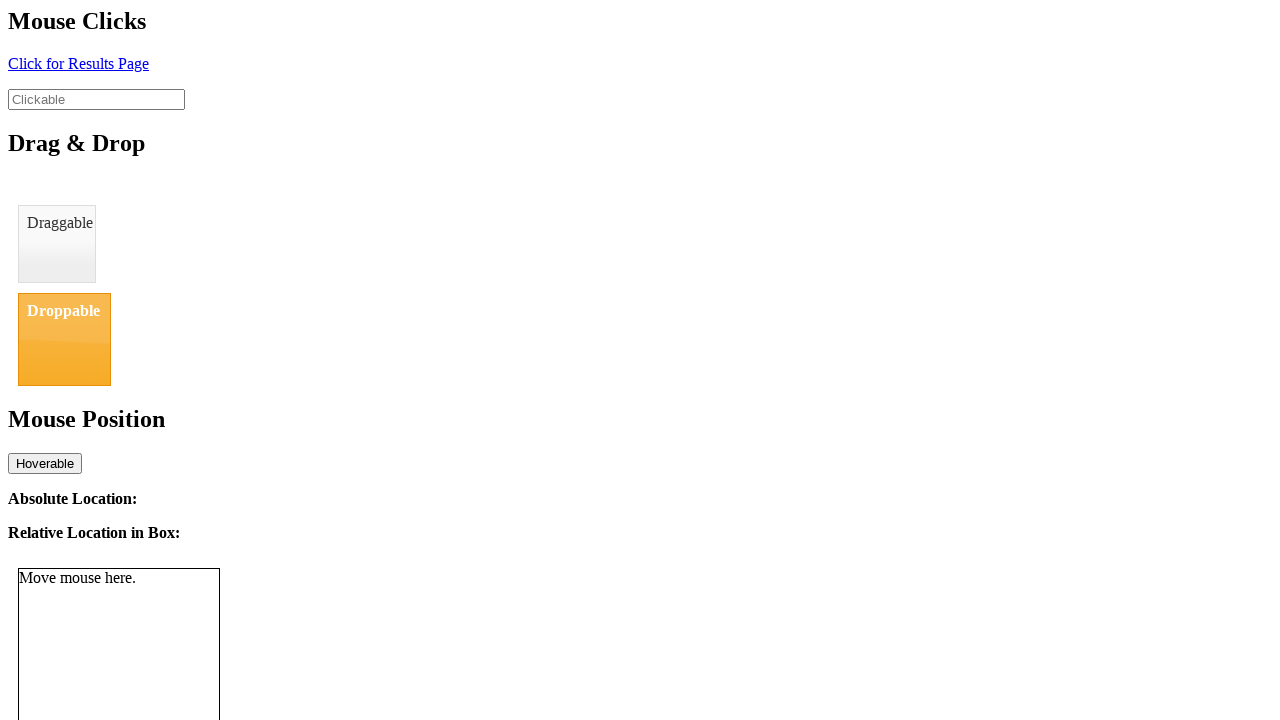

Located droppable element
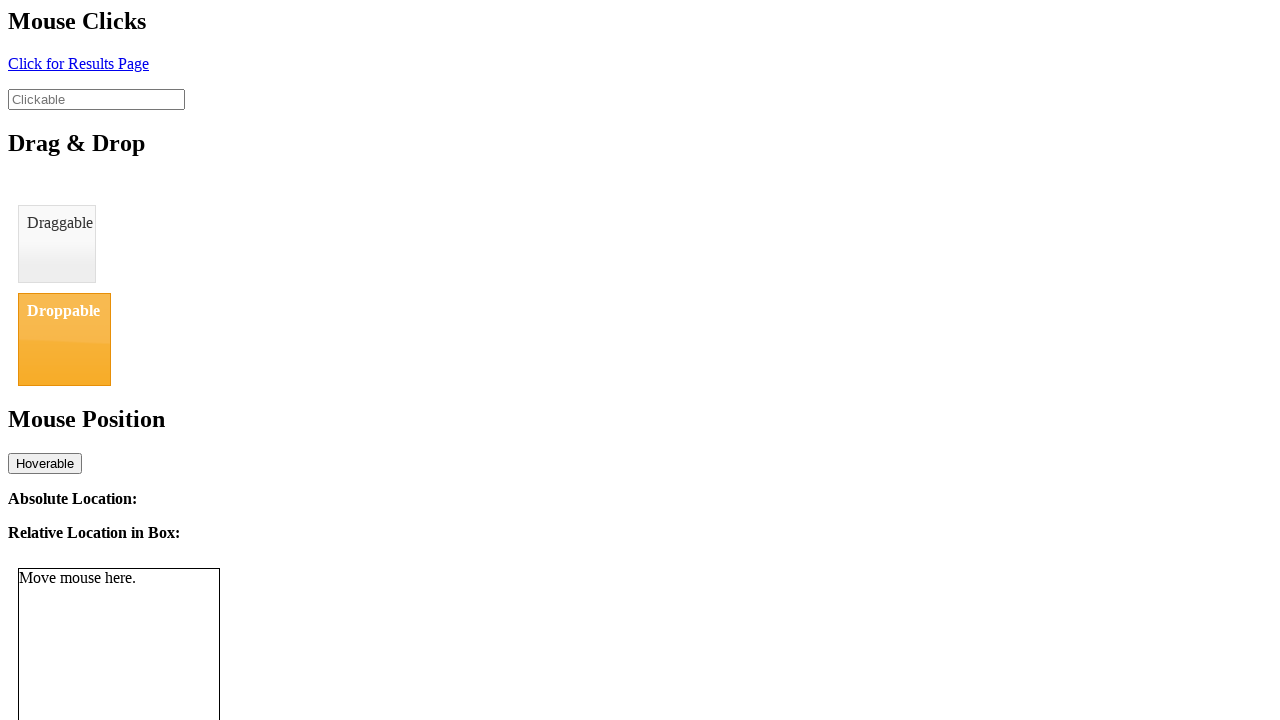

Retrieved bounding box for draggable element
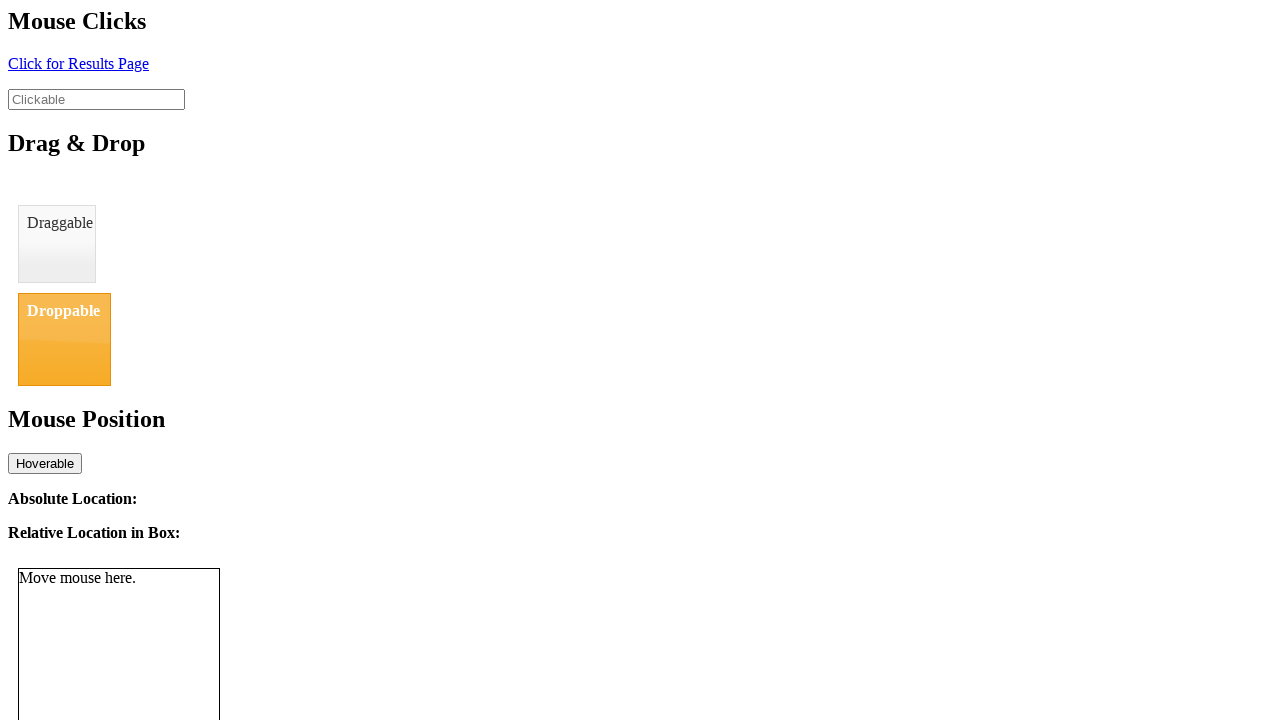

Retrieved bounding box for droppable element
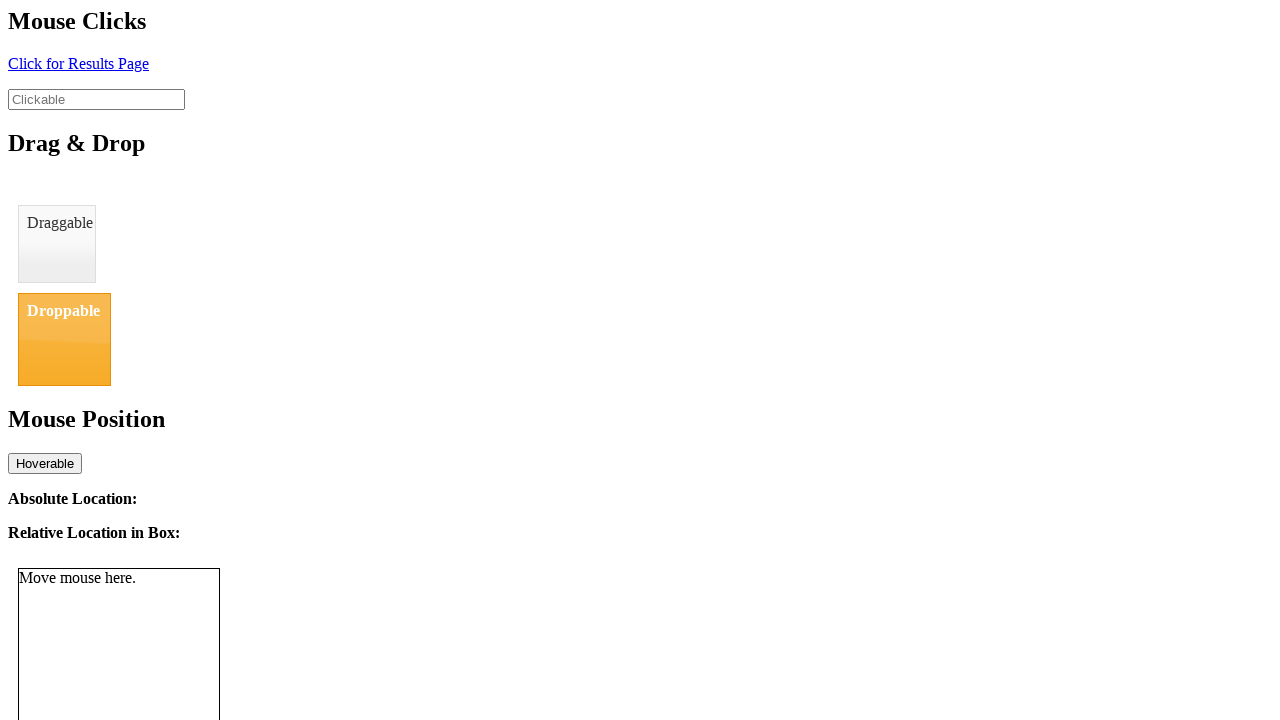

Calculated drag offset: x=0, y=88.0
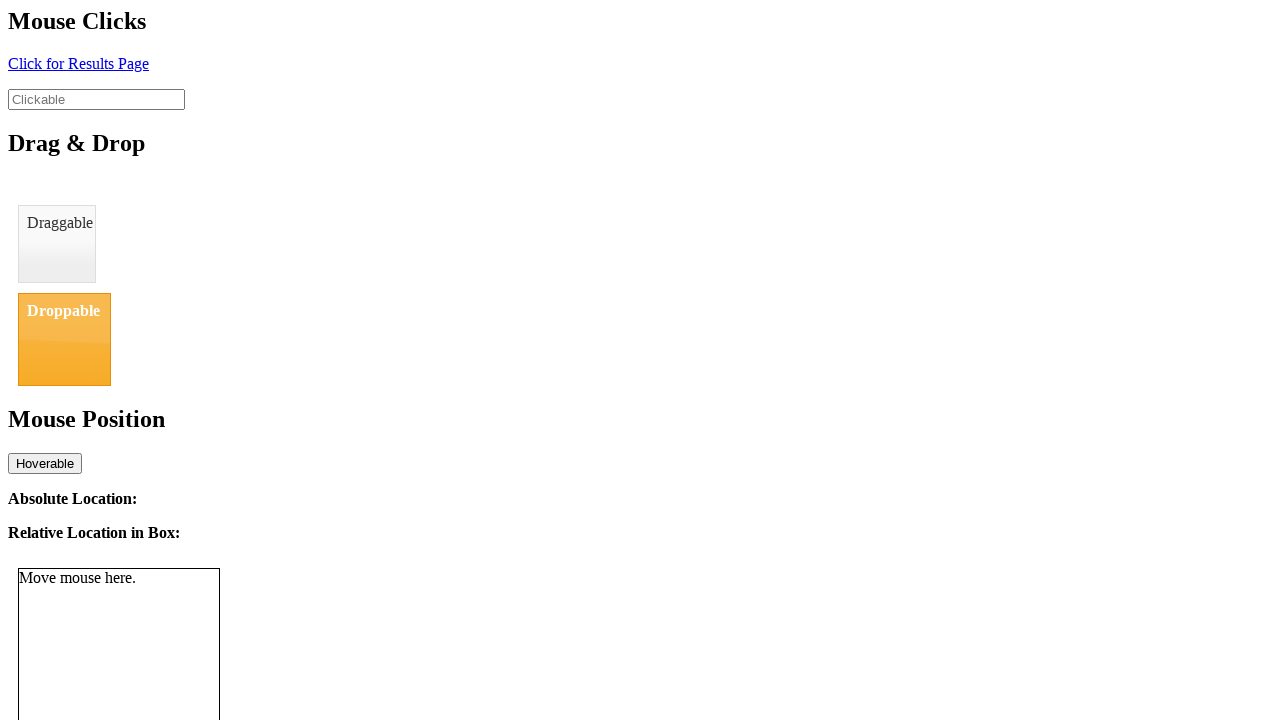

Moved mouse to center of draggable element at (57, 244)
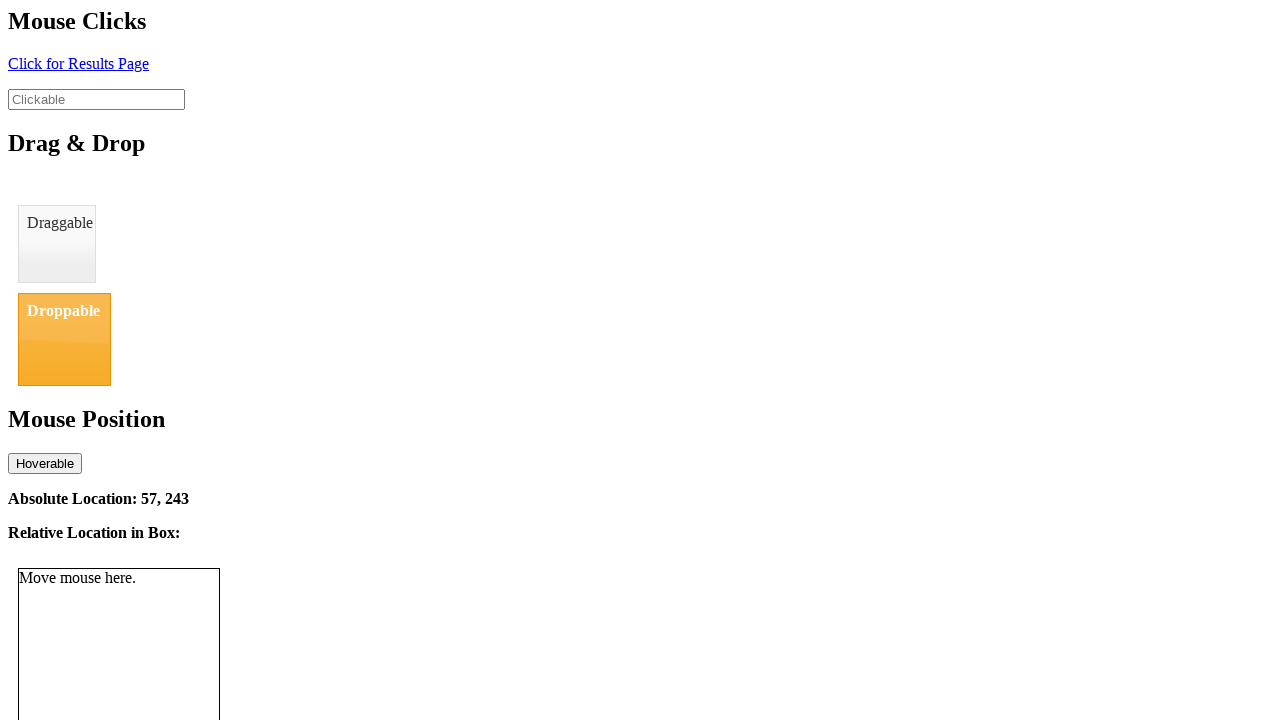

Pressed mouse button down on draggable element at (57, 244)
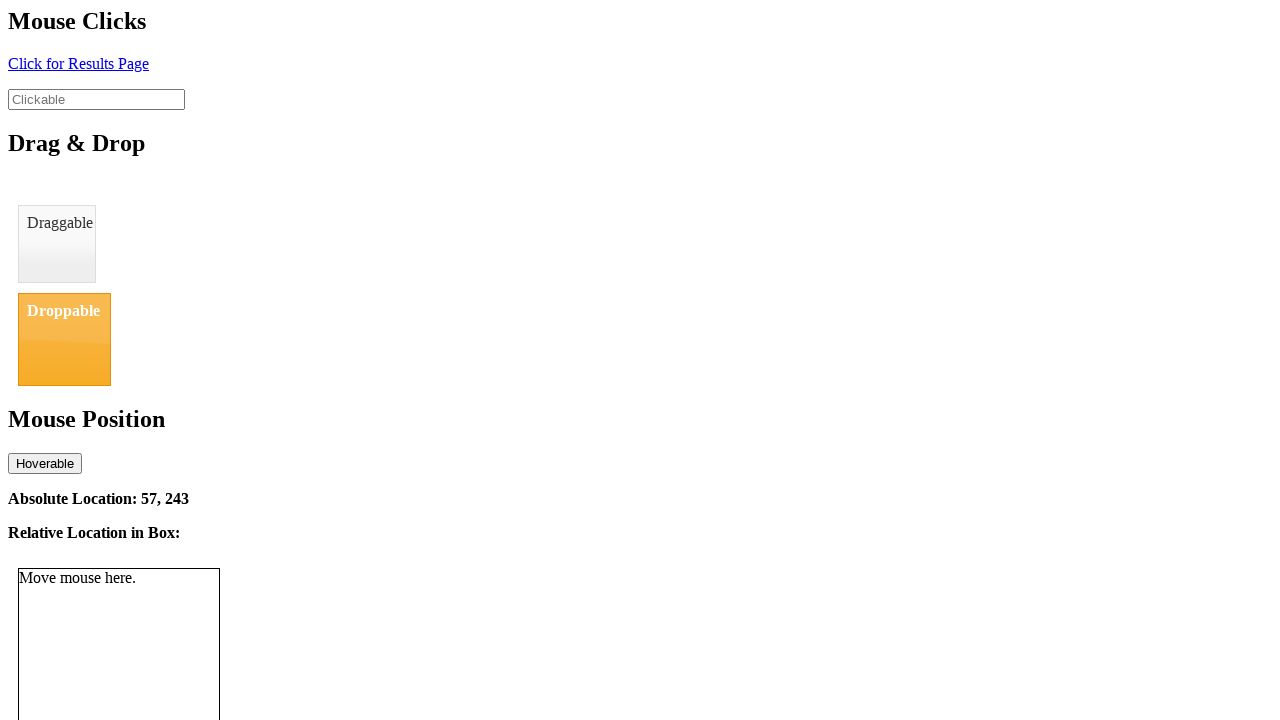

Dragged element to droppable target by calculated offset at (57, 332)
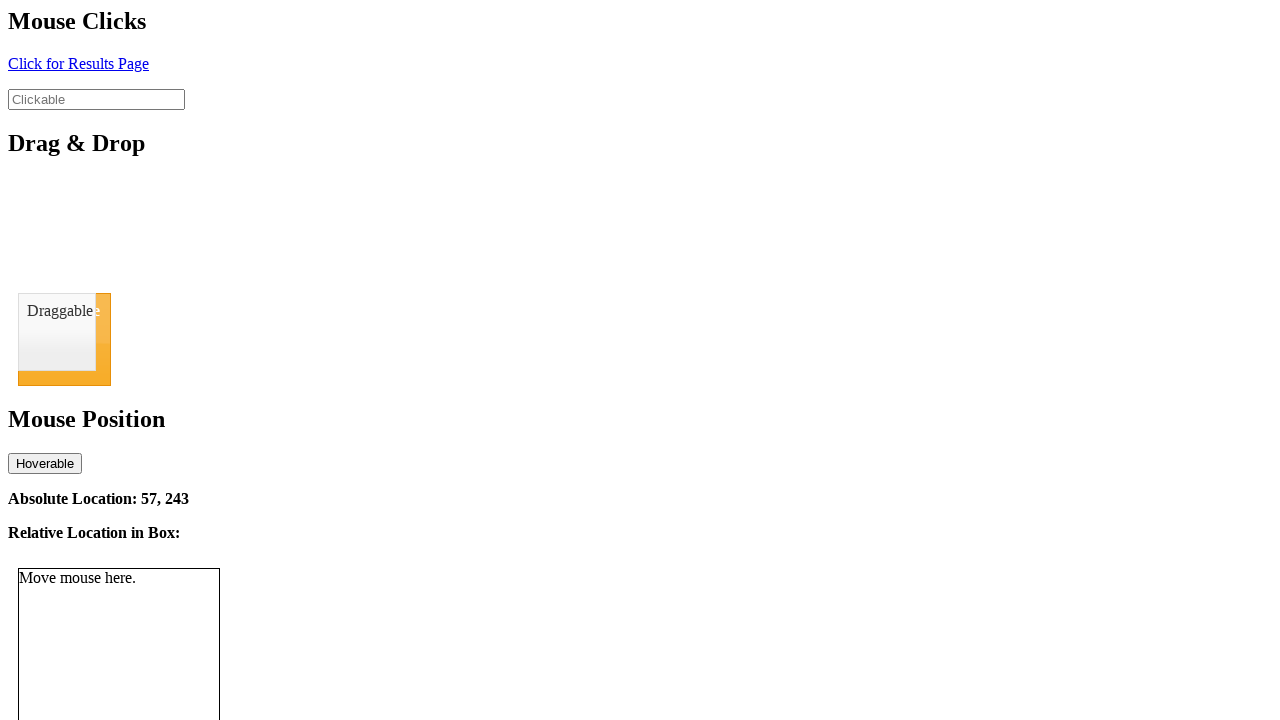

Released mouse button to drop element at (57, 332)
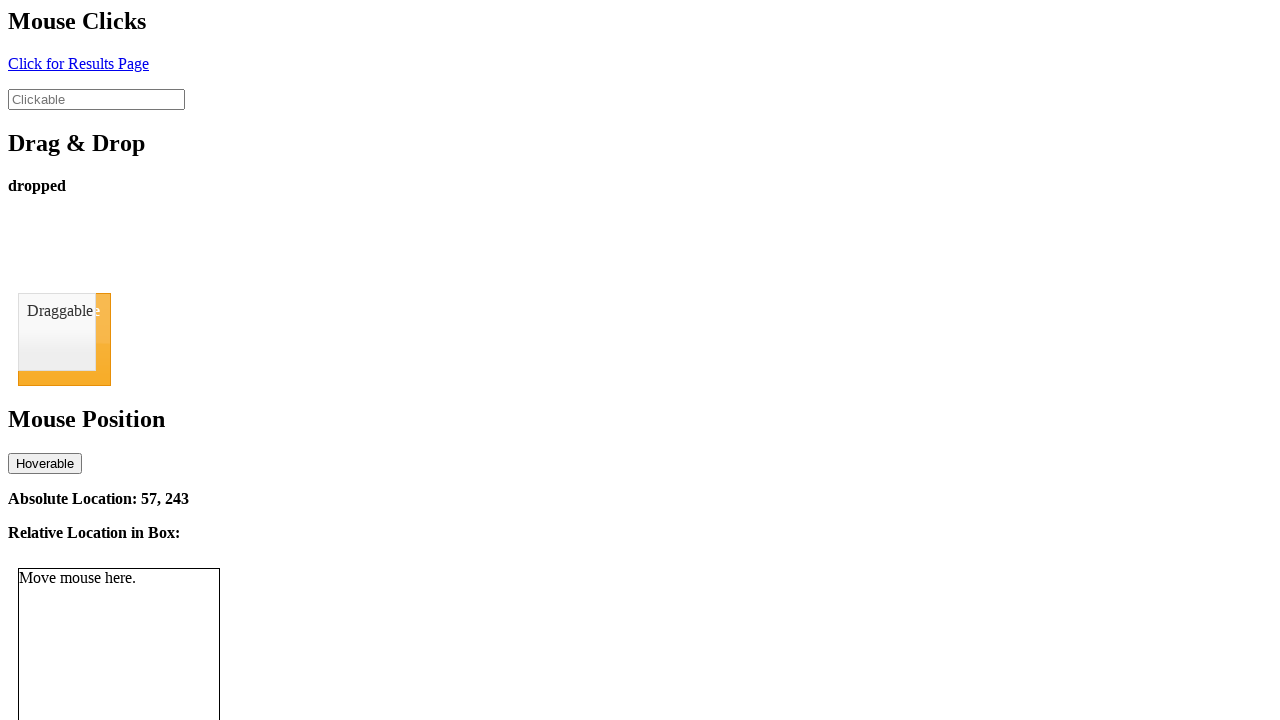

Verified drop status shows 'dropped'
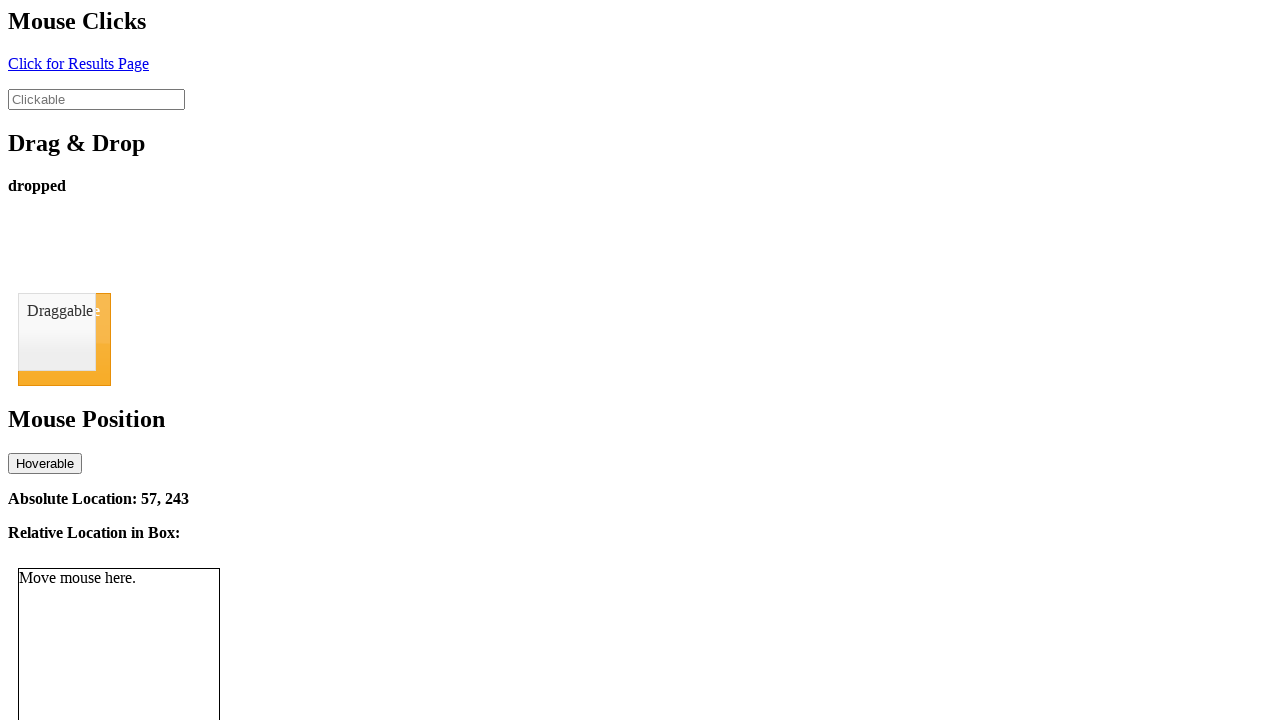

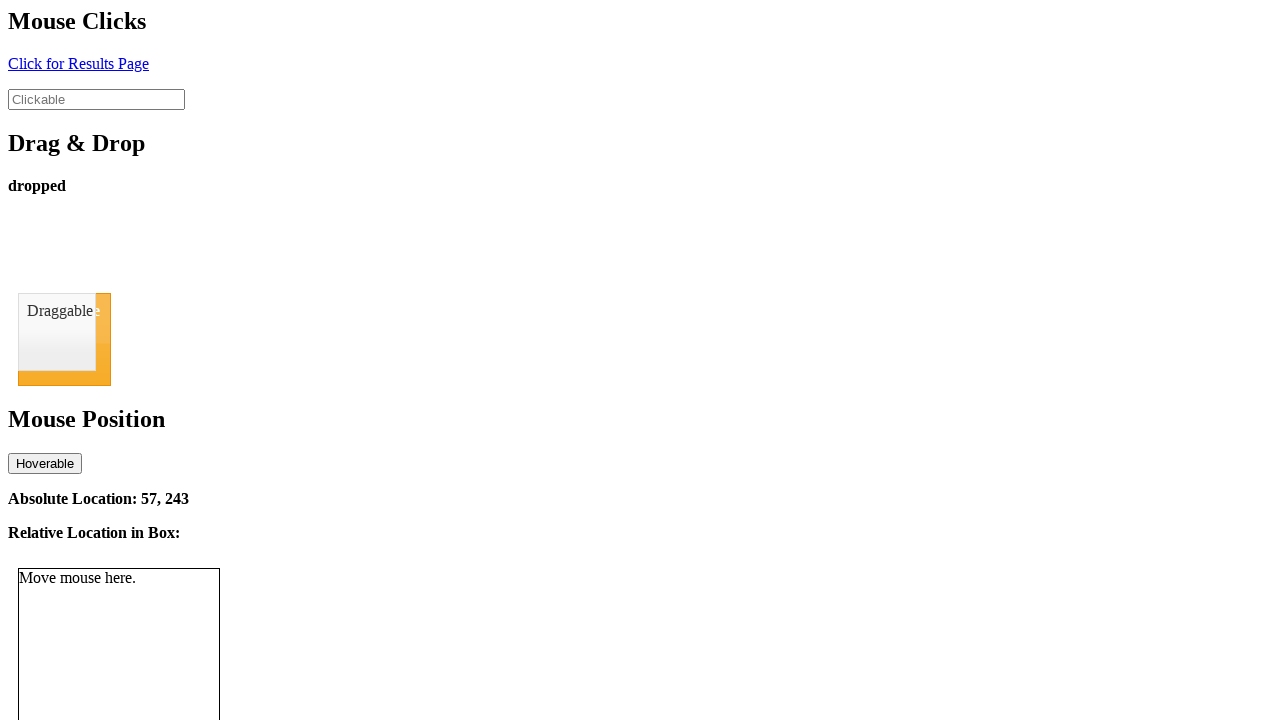